Tests adding specific grocery items to cart by iterating through product list and clicking add button for items matching a predefined list (Cucumber, Brocolli, Tomato, Beetroot)

Starting URL: https://rahulshettyacademy.com/seleniumPractise/#/

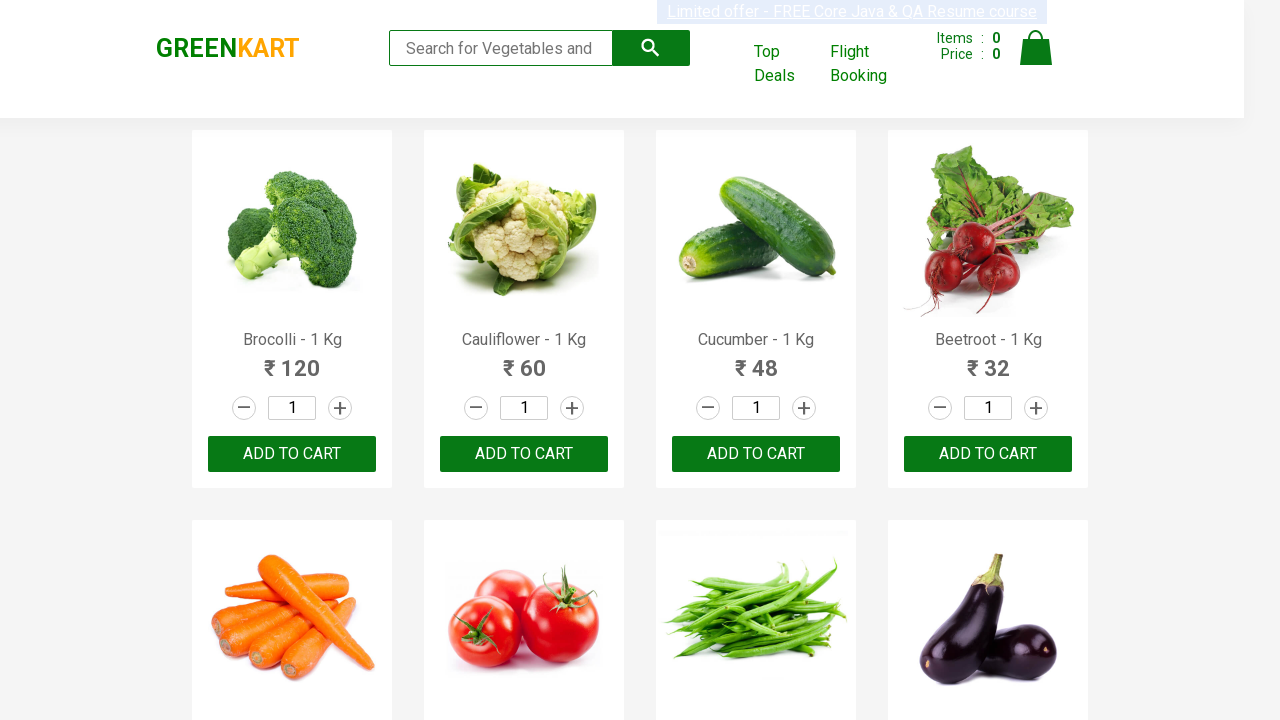

Waited for product list to load
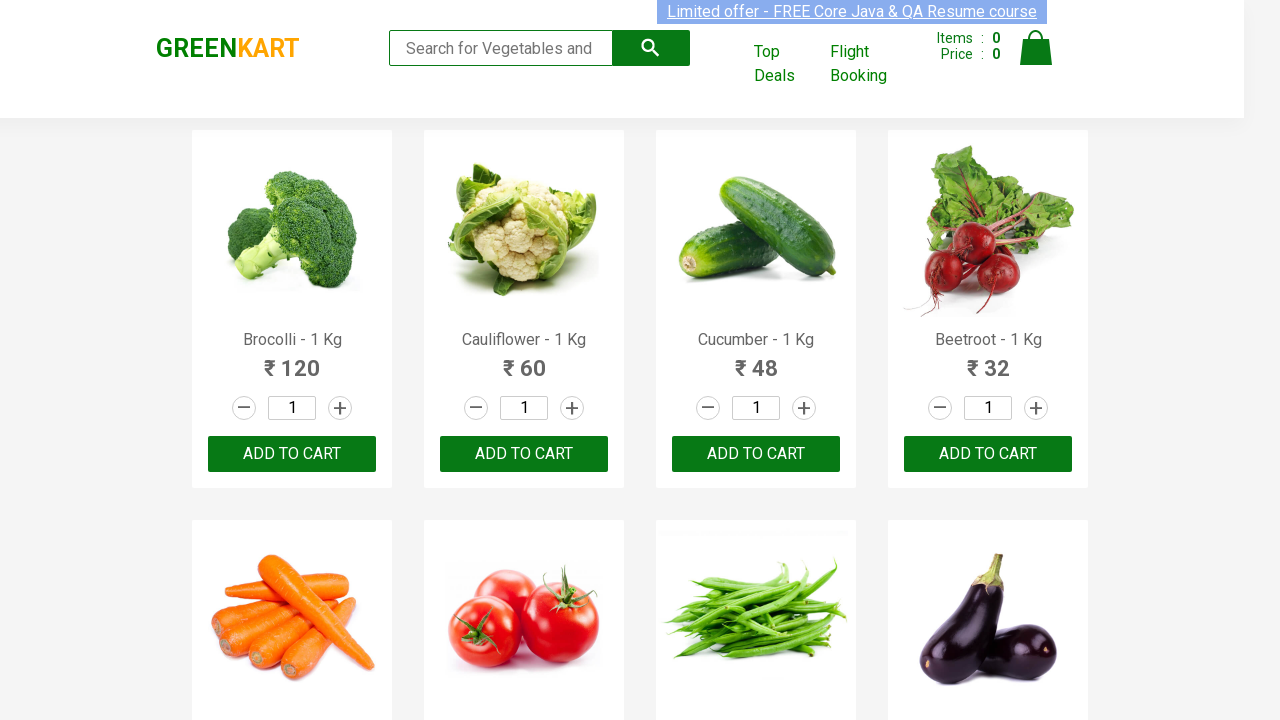

Retrieved all product elements from the page
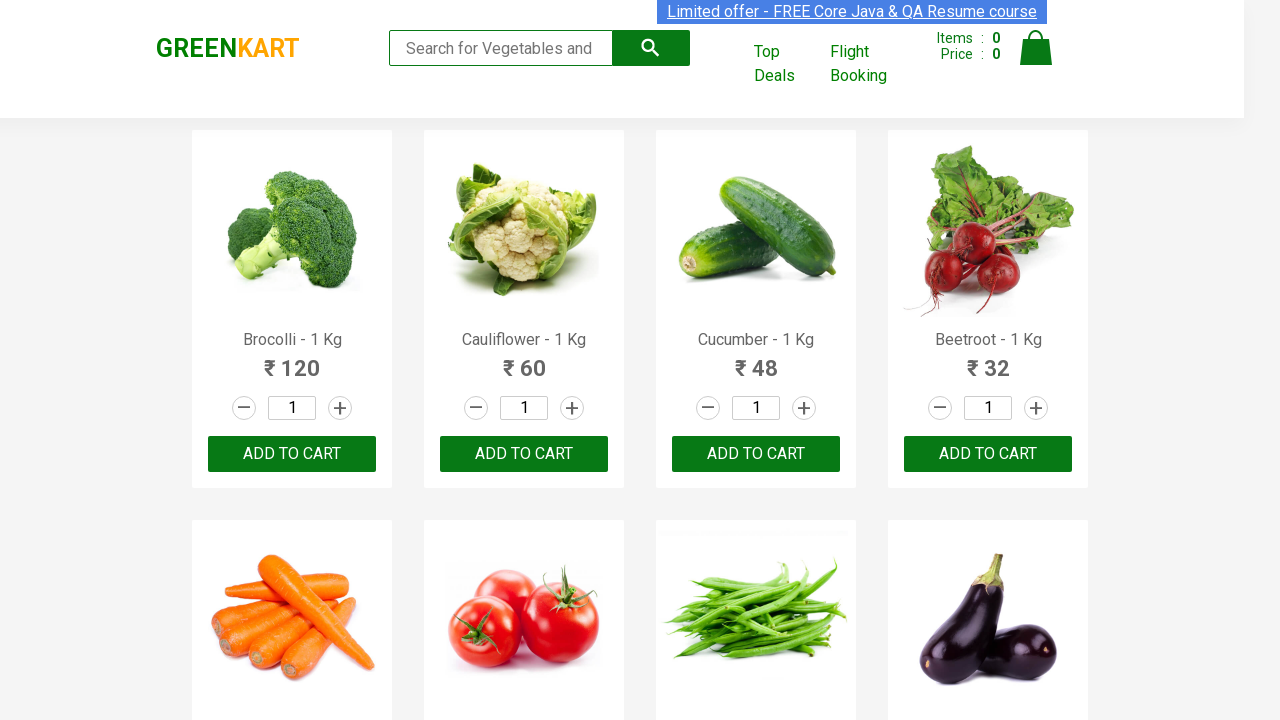

Clicked add to cart button for 'Brocolli' at (292, 454) on xpath=//div[@class='product']/div/button >> nth=0
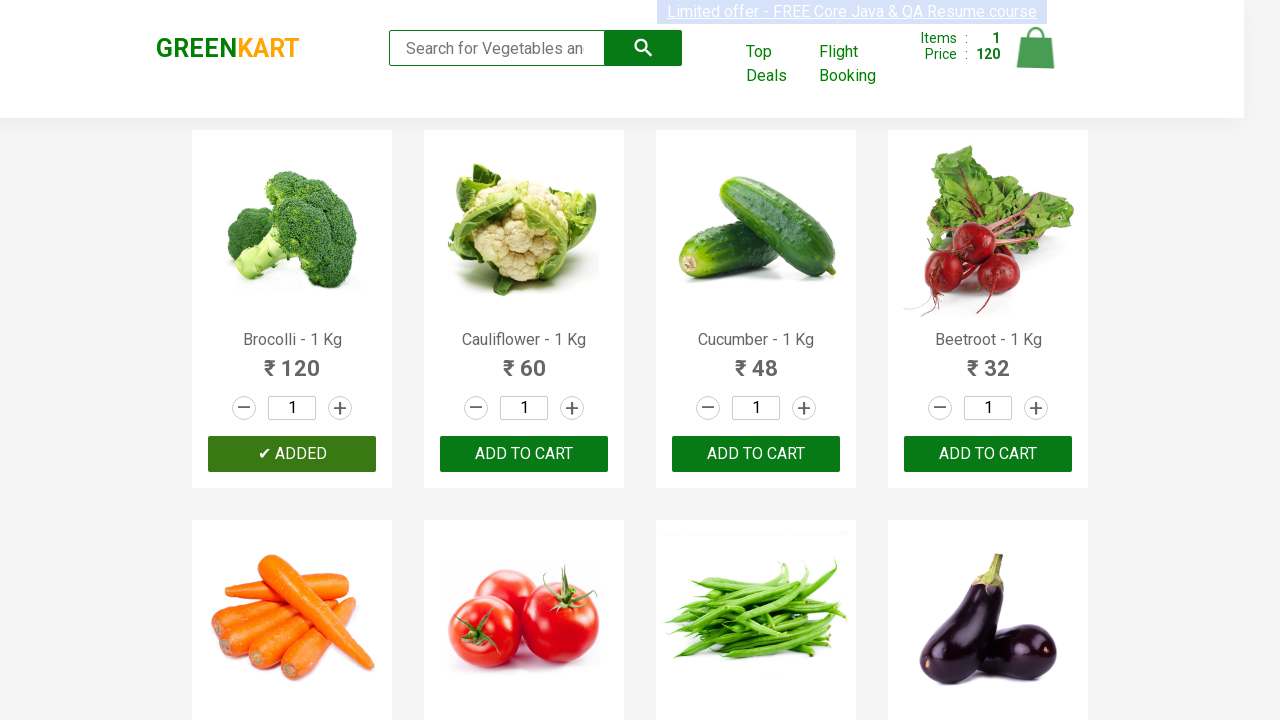

Clicked add to cart button for 'Cucumber' at (756, 454) on xpath=//div[@class='product']/div/button >> nth=2
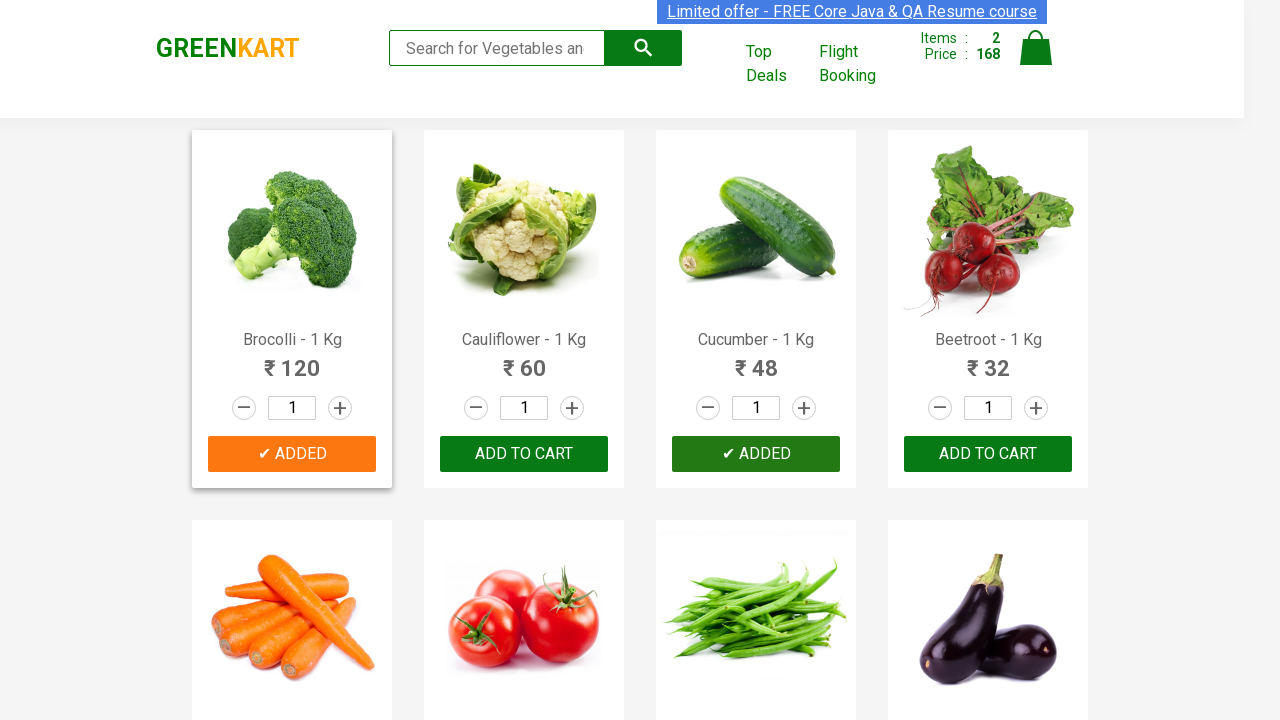

Clicked add to cart button for 'Beetroot' at (988, 454) on xpath=//div[@class='product']/div/button >> nth=3
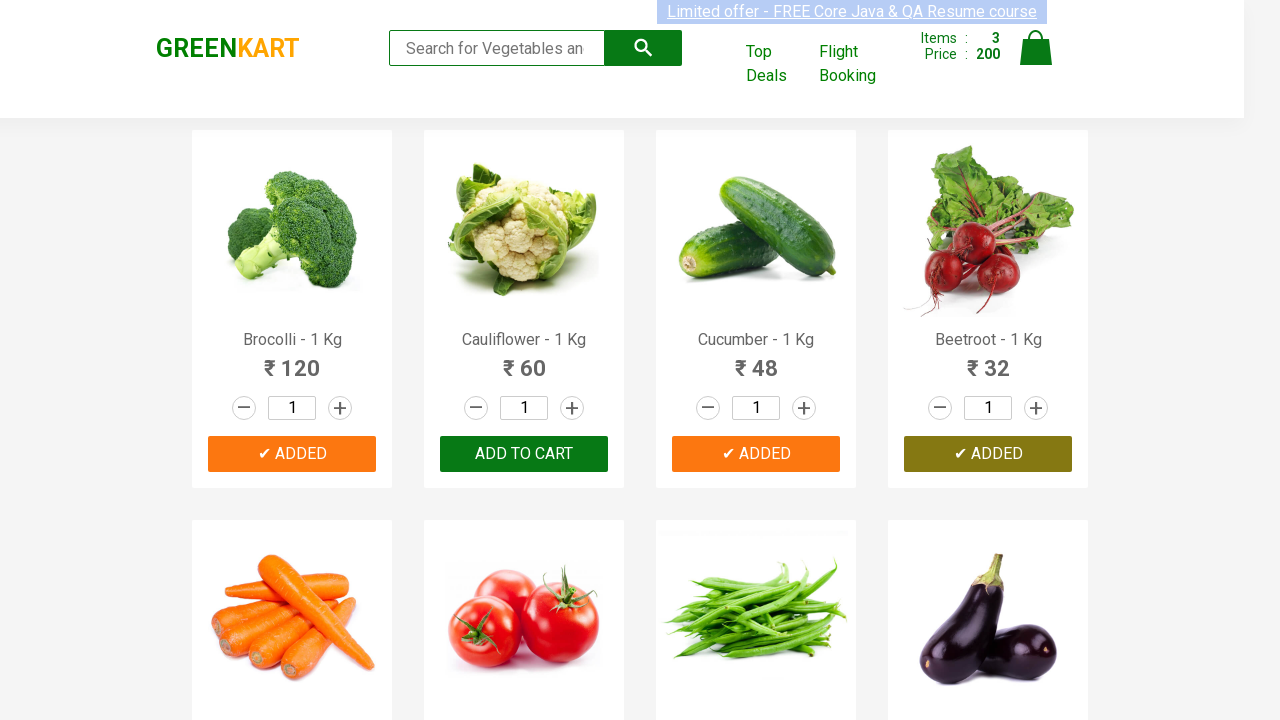

Clicked add to cart button for 'Tomato' at (524, 360) on xpath=//div[@class='product']/div/button >> nth=5
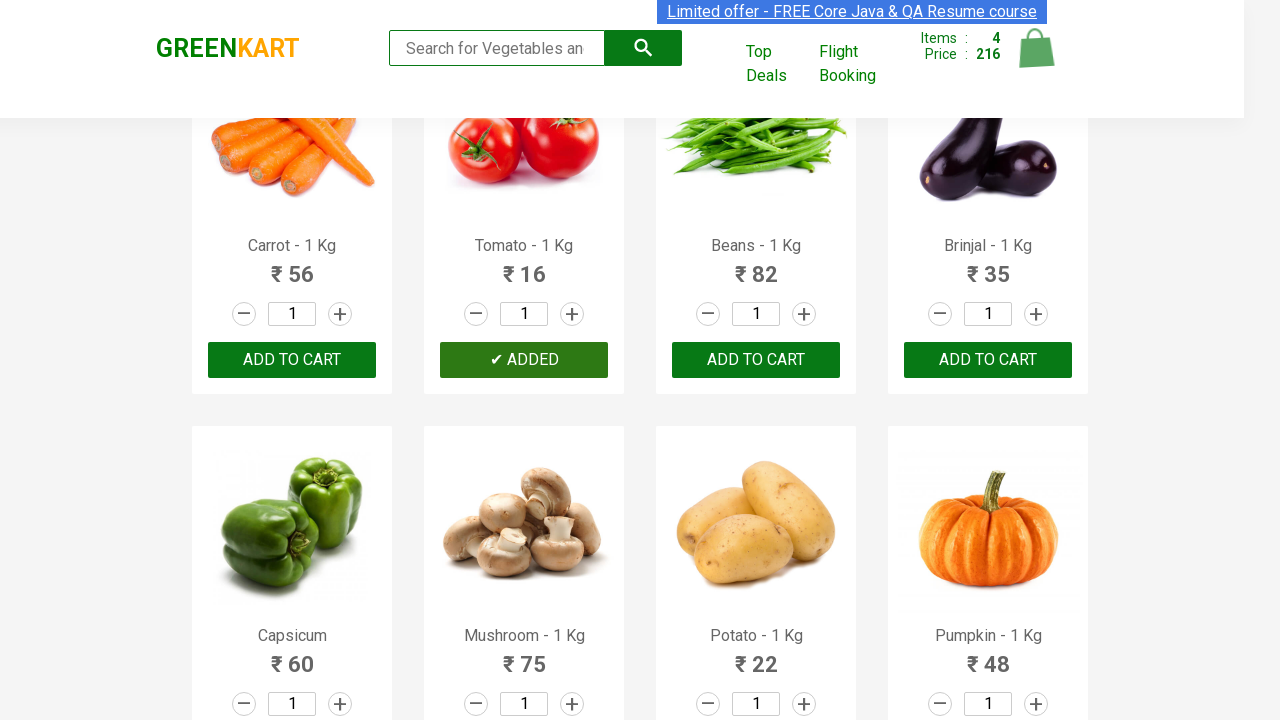

All required grocery items added to cart
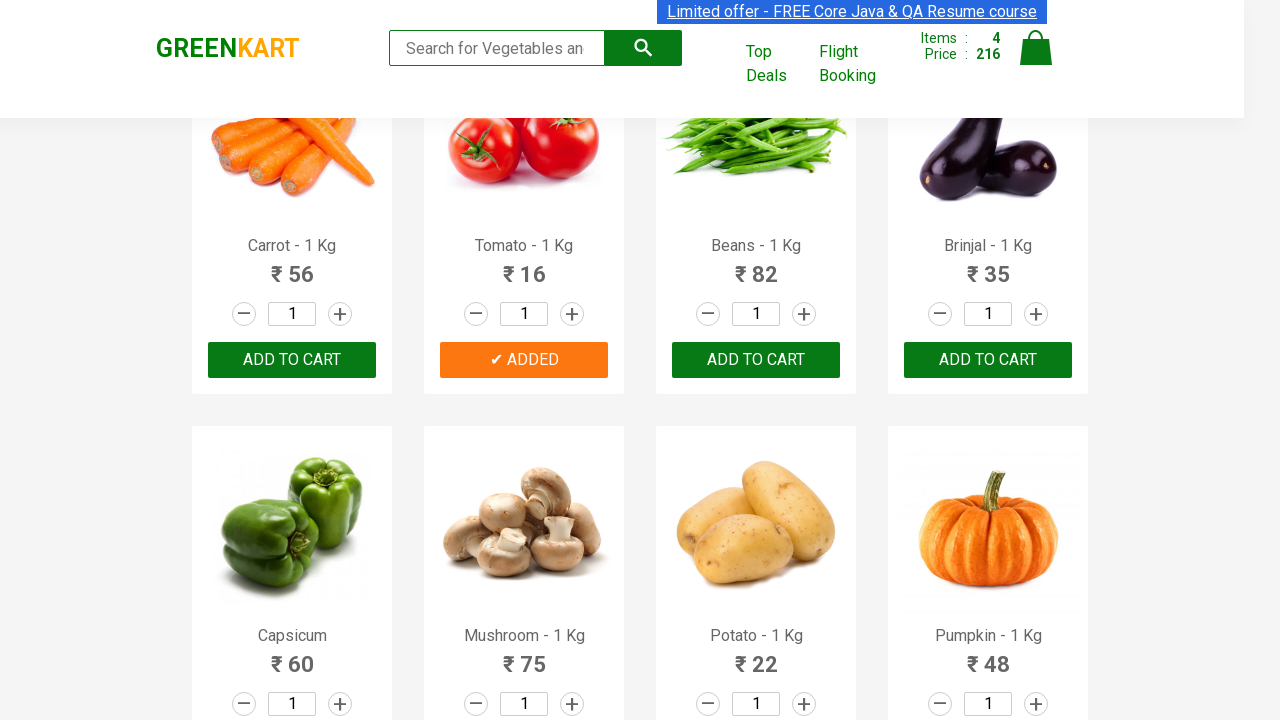

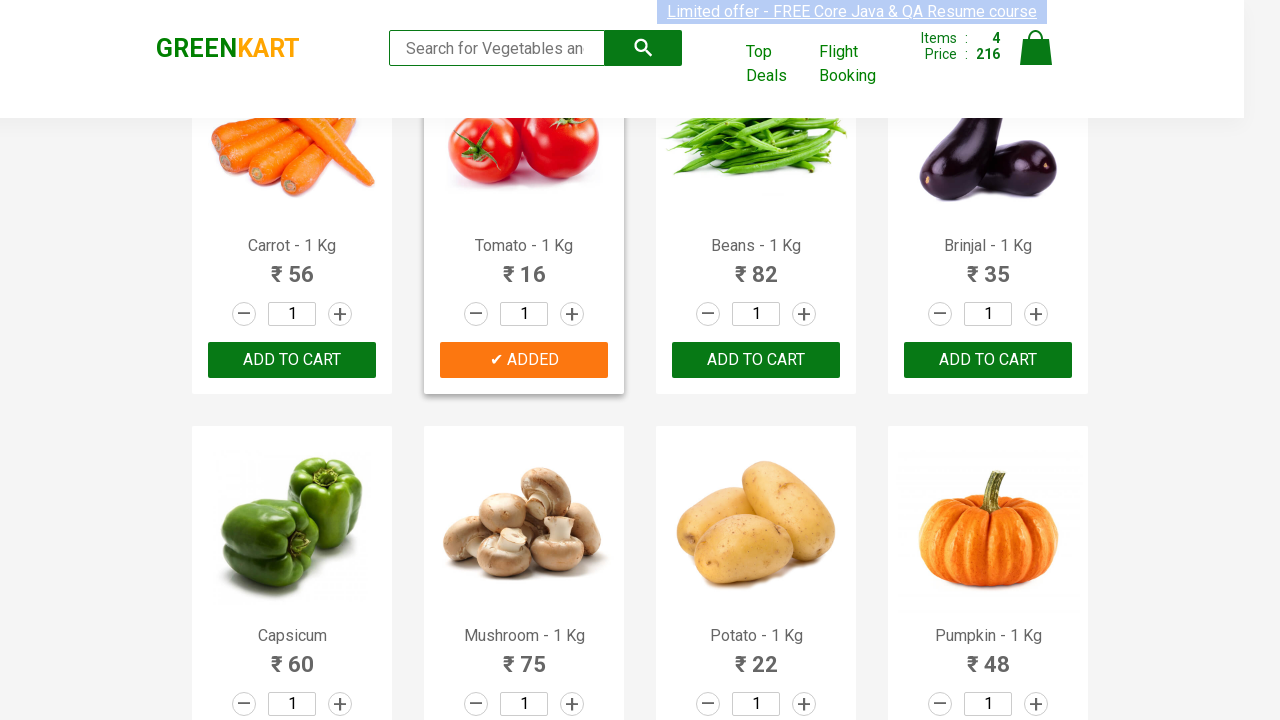